Tests product search by searching for topping and selecting the third autocomplete suggestion

Starting URL: https://www.wildberries.by/

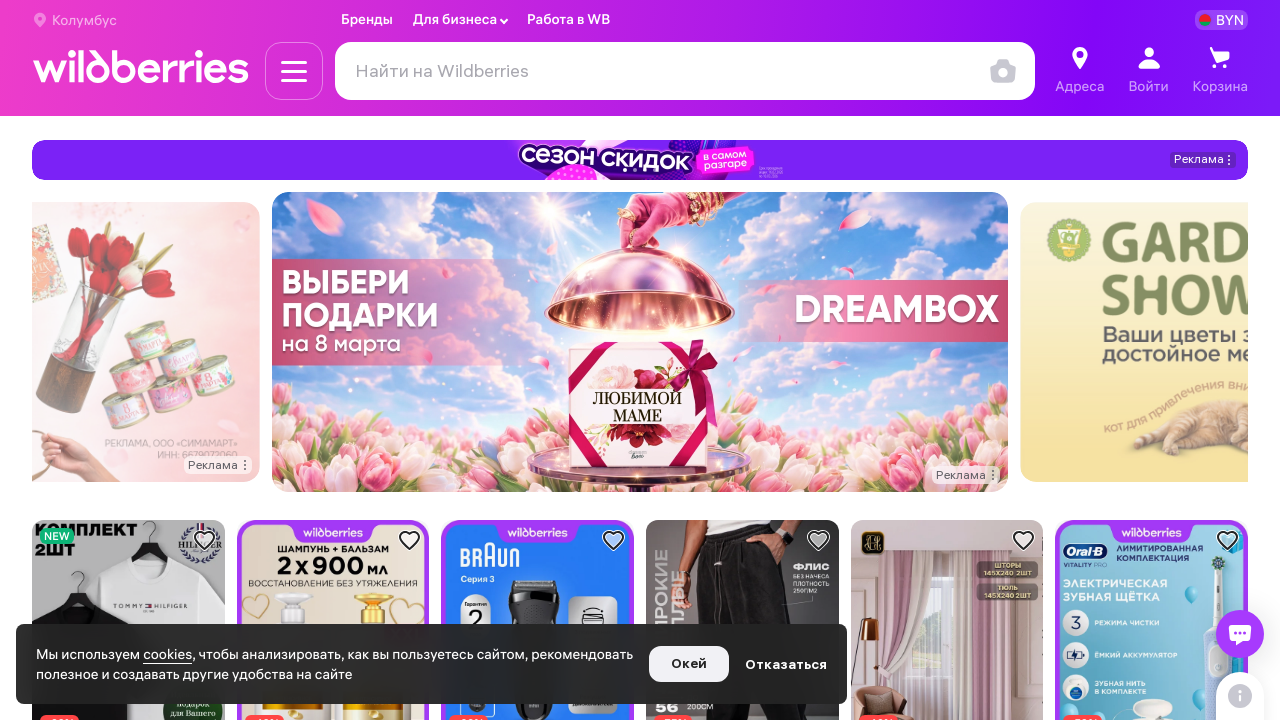

Clicked search input field at (685, 71) on input#searchInput
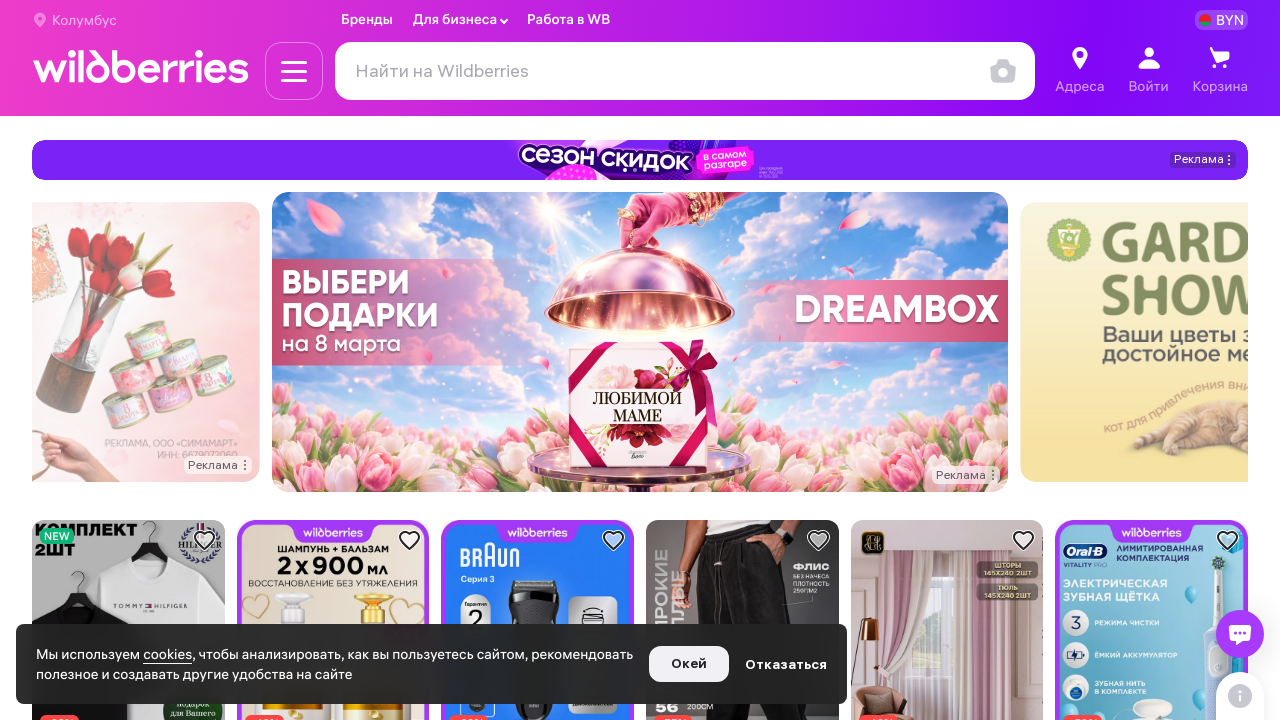

Cleared search input field on input#searchInput
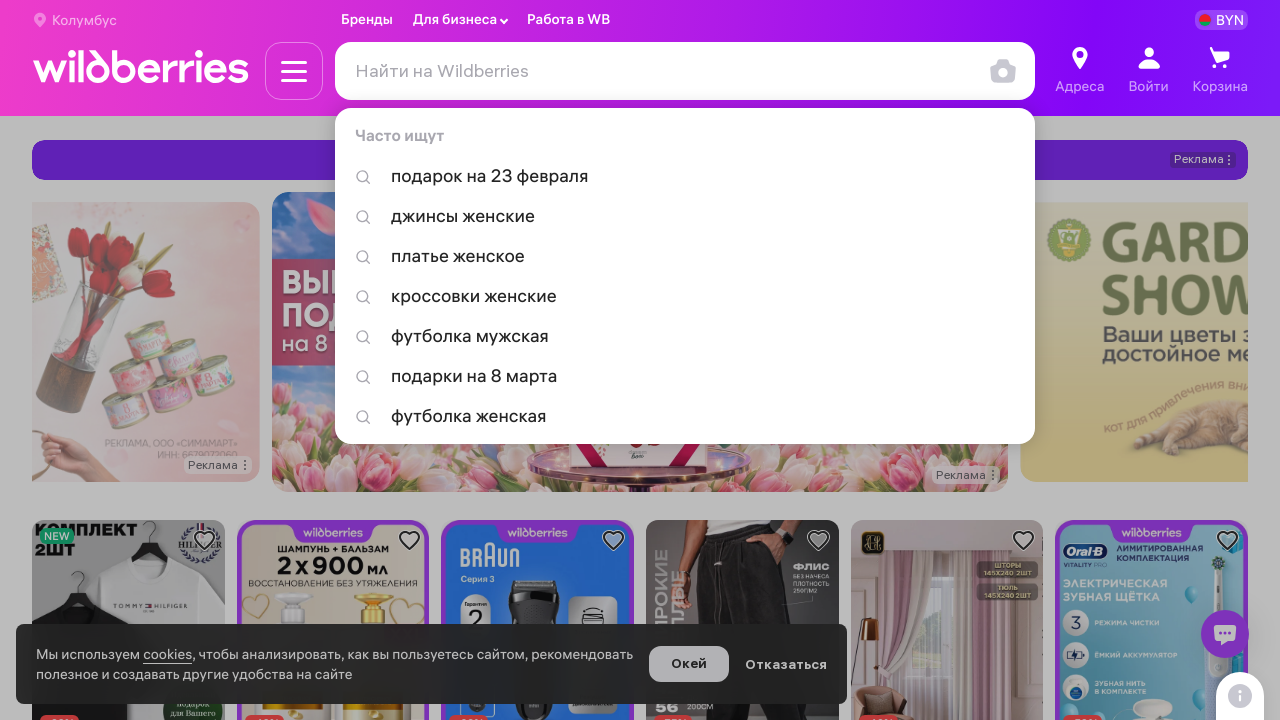

Filled search field with 'топпинг' on input#searchInput
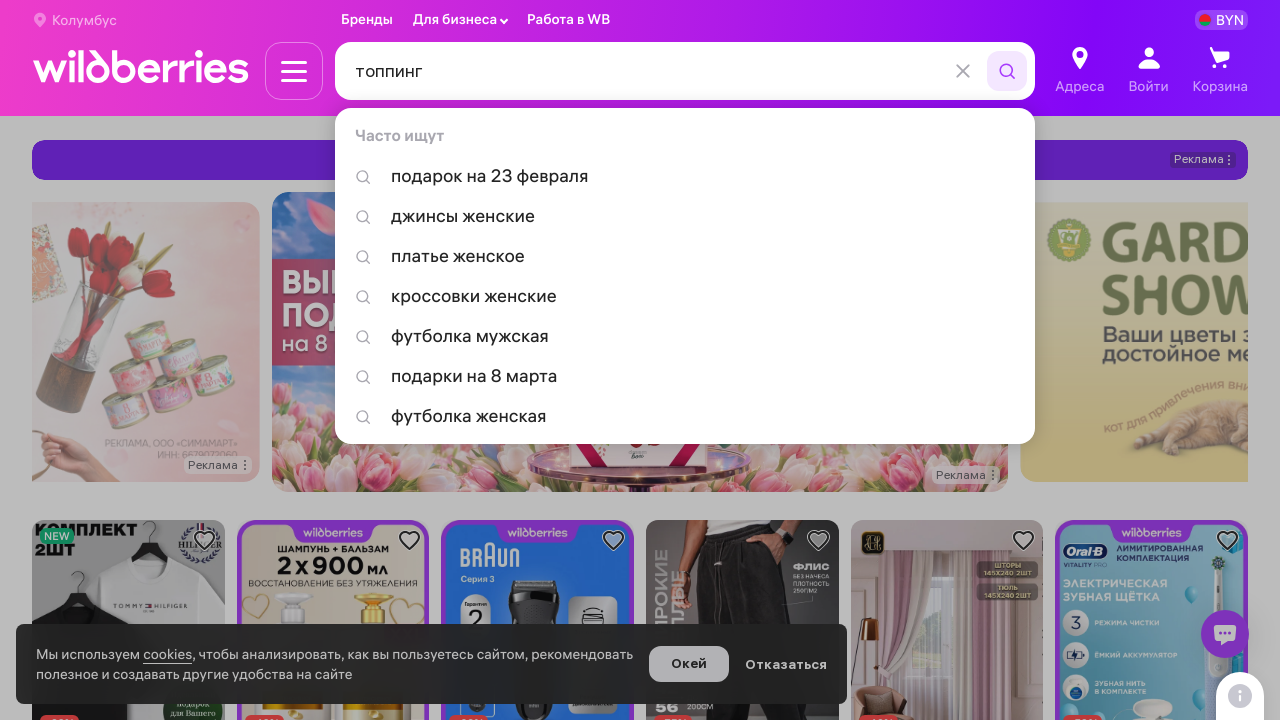

Autocomplete suggestions appeared
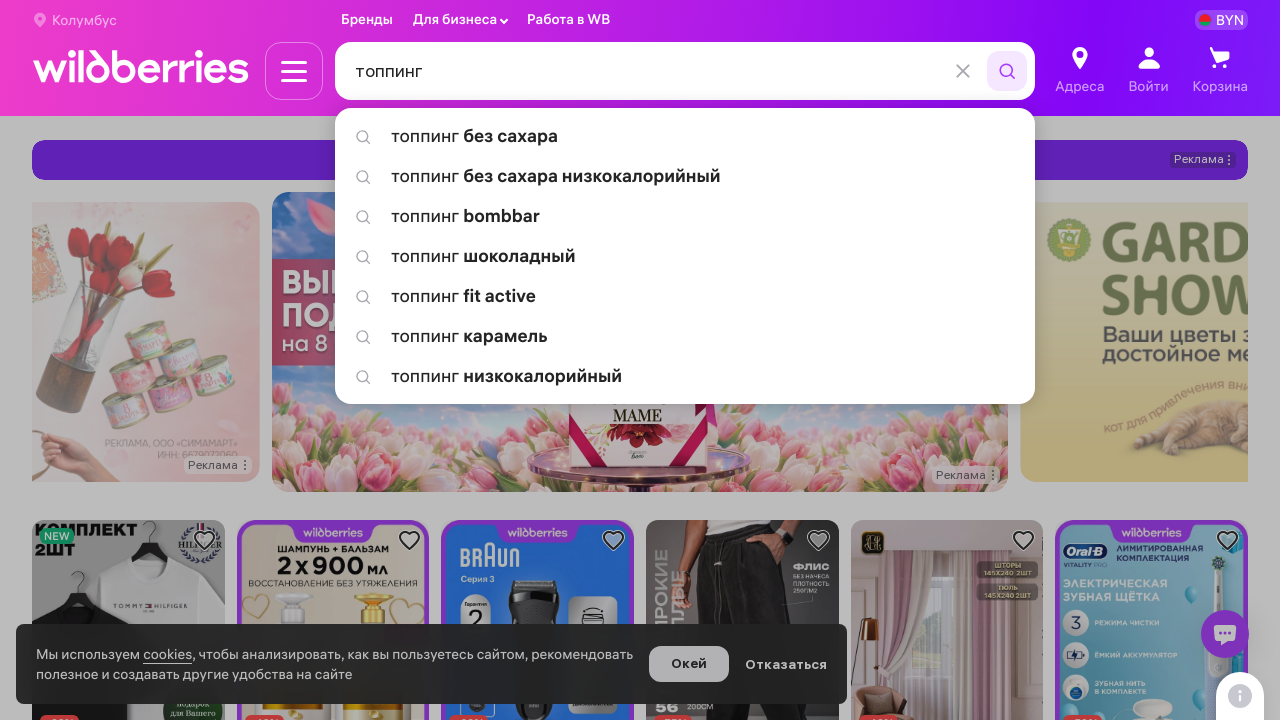

Retrieved 7 autocomplete suggestions
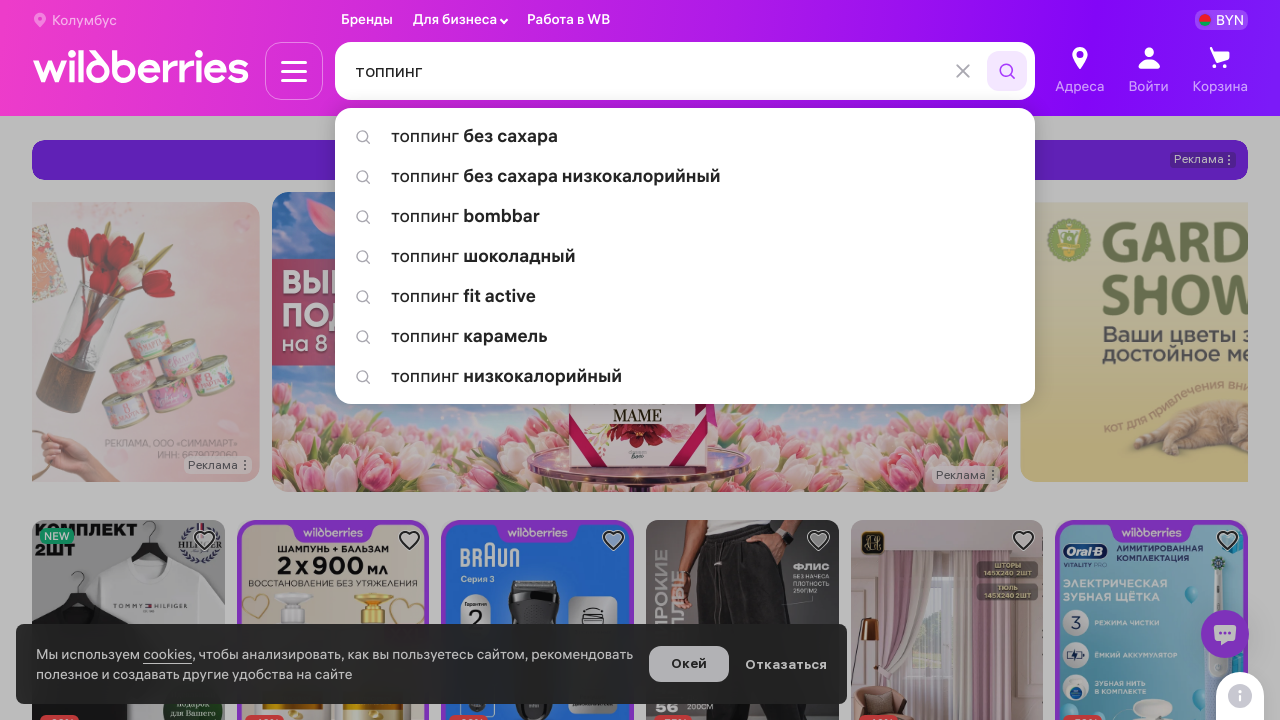

Clicked the third autocomplete suggestion at (685, 216) on .autocomplete__text >> nth=2
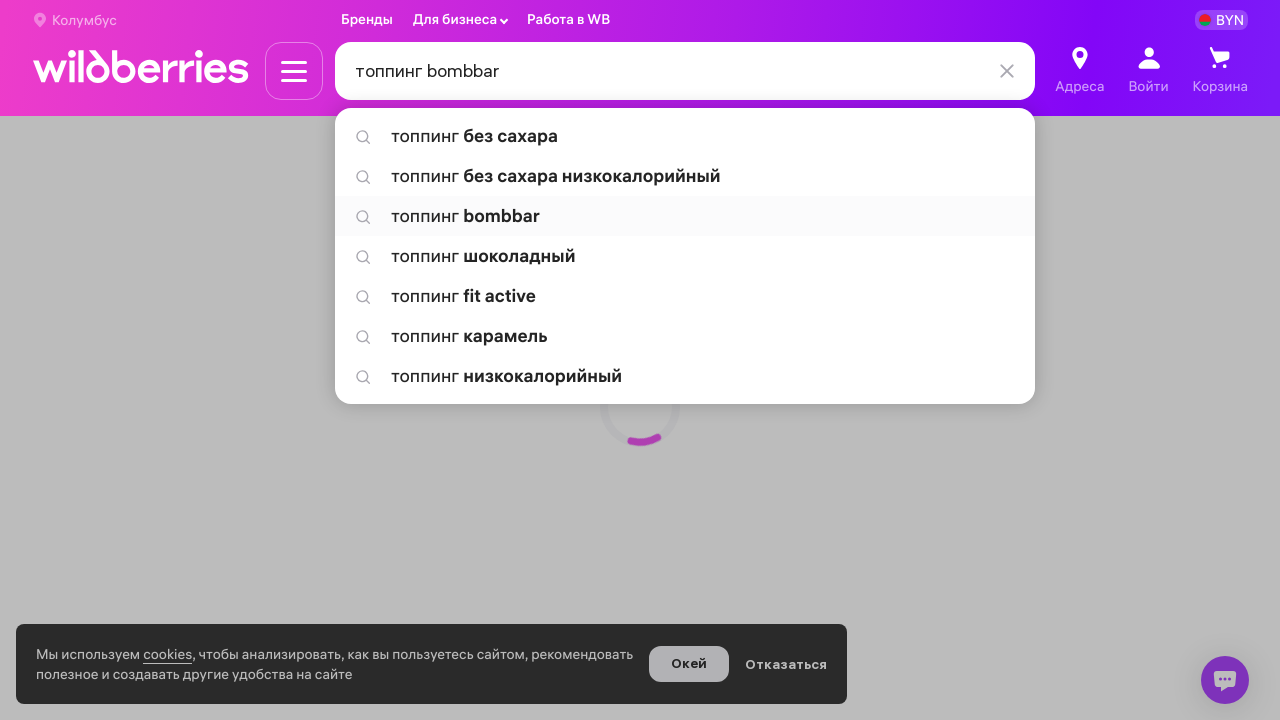

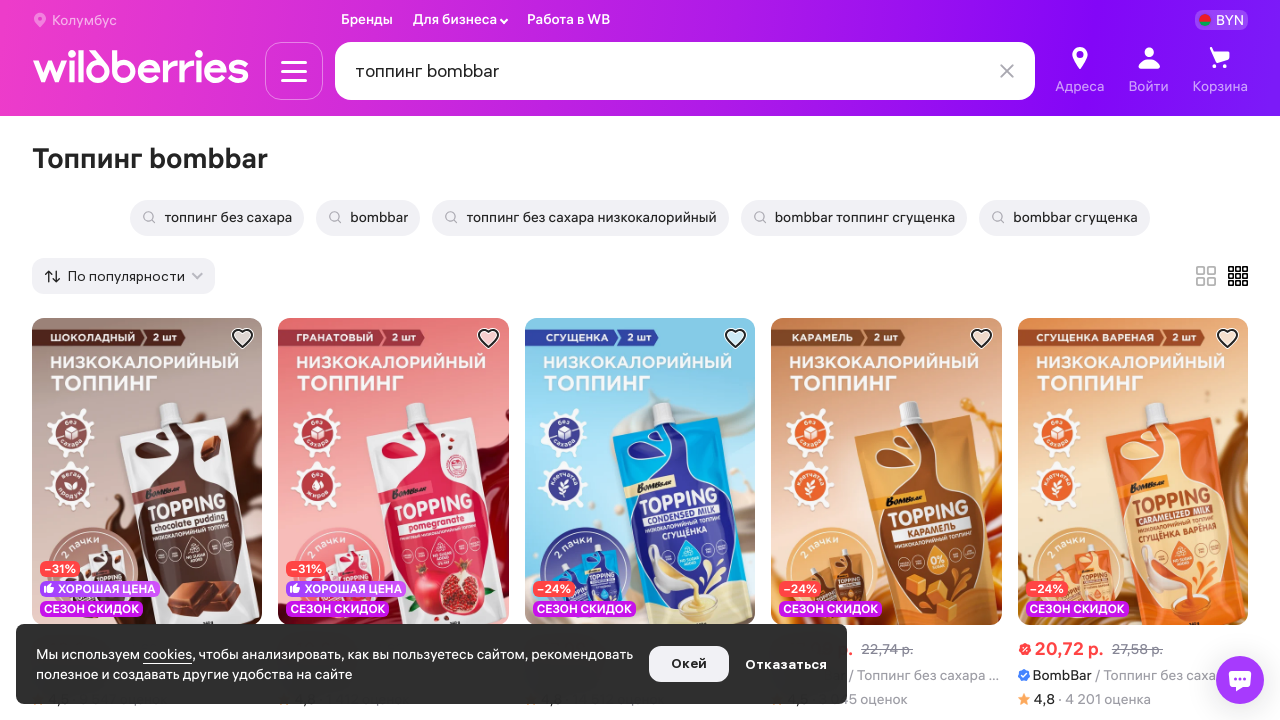